Navigates to a kanji information page on Kanshudo and verifies that key elements like stroke count, JLPT level, and reading information are displayed on the page.

Starting URL: https://www.kanshudo.com/kanji/日

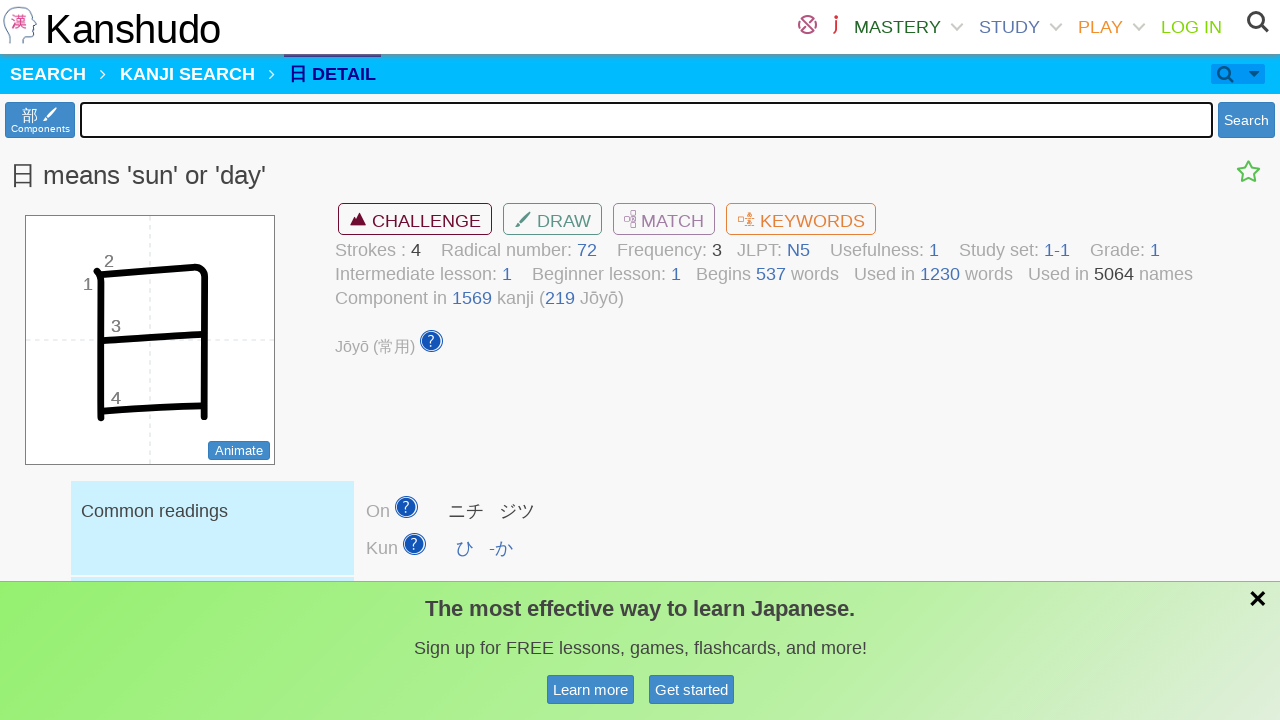

Waited for stroke information to load on kanji page
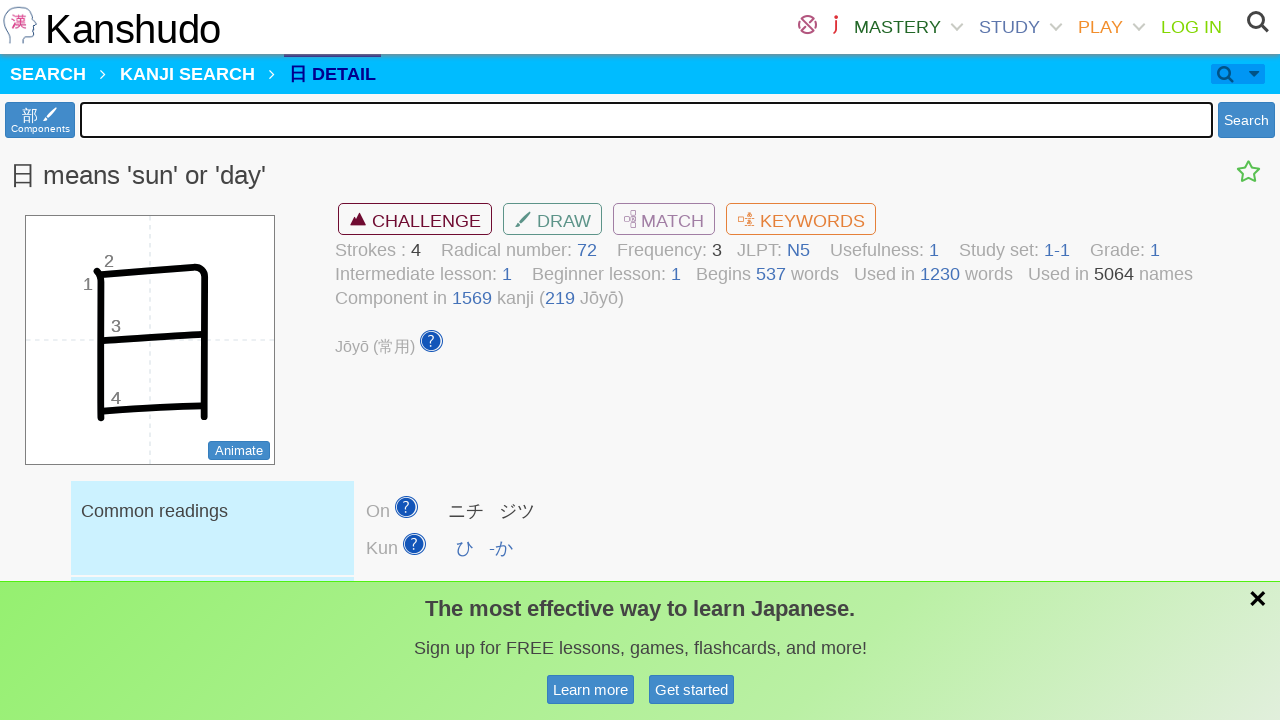

Verified JLPT information section is present
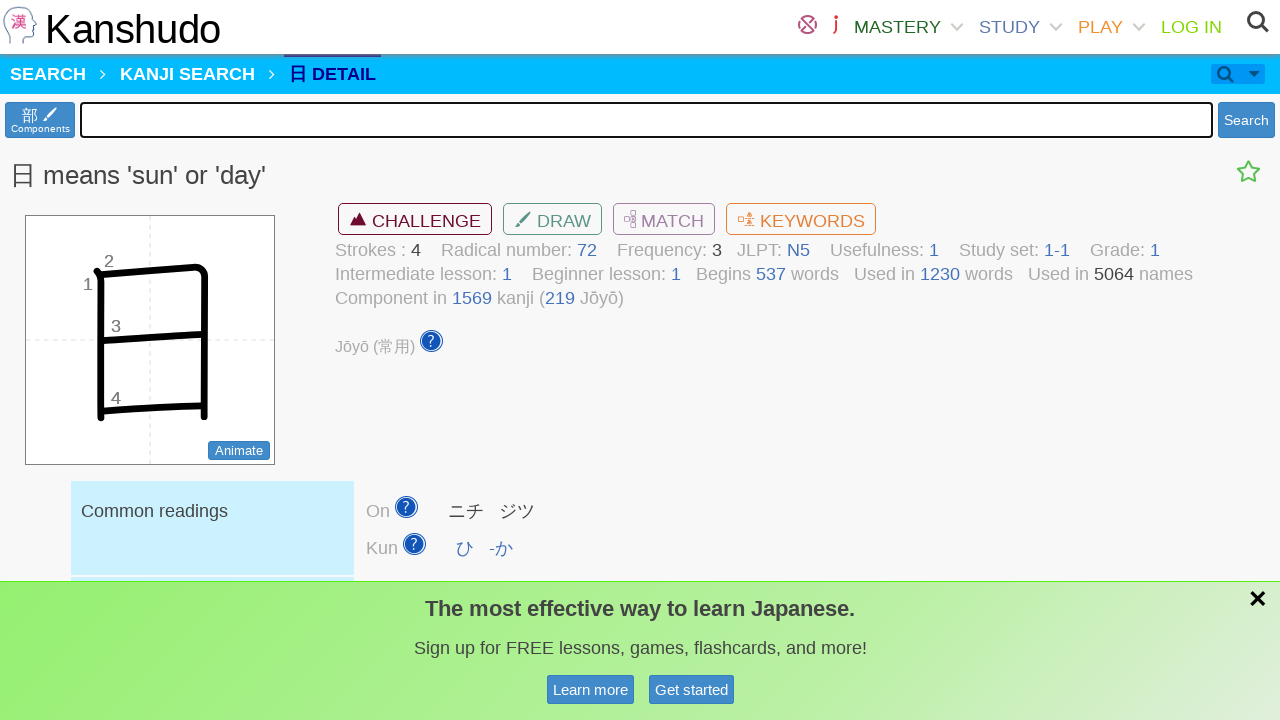

Verified On readings section exists
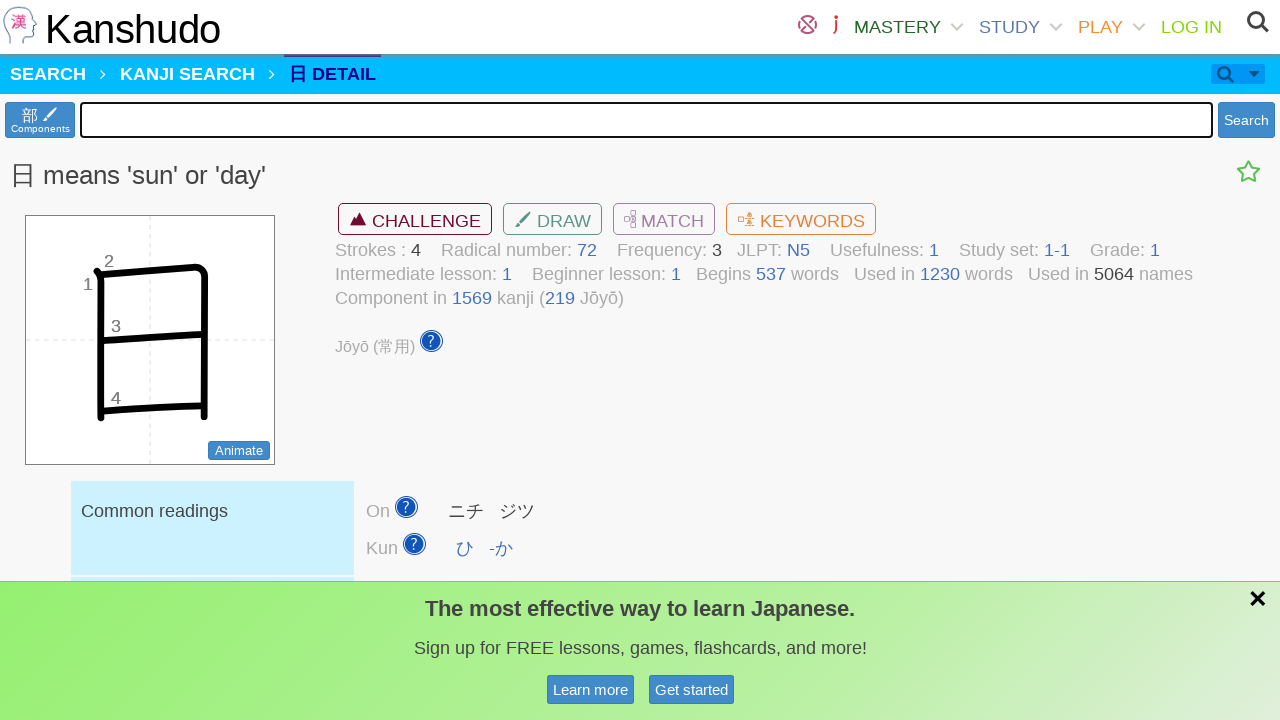

Verified Kun readings section exists
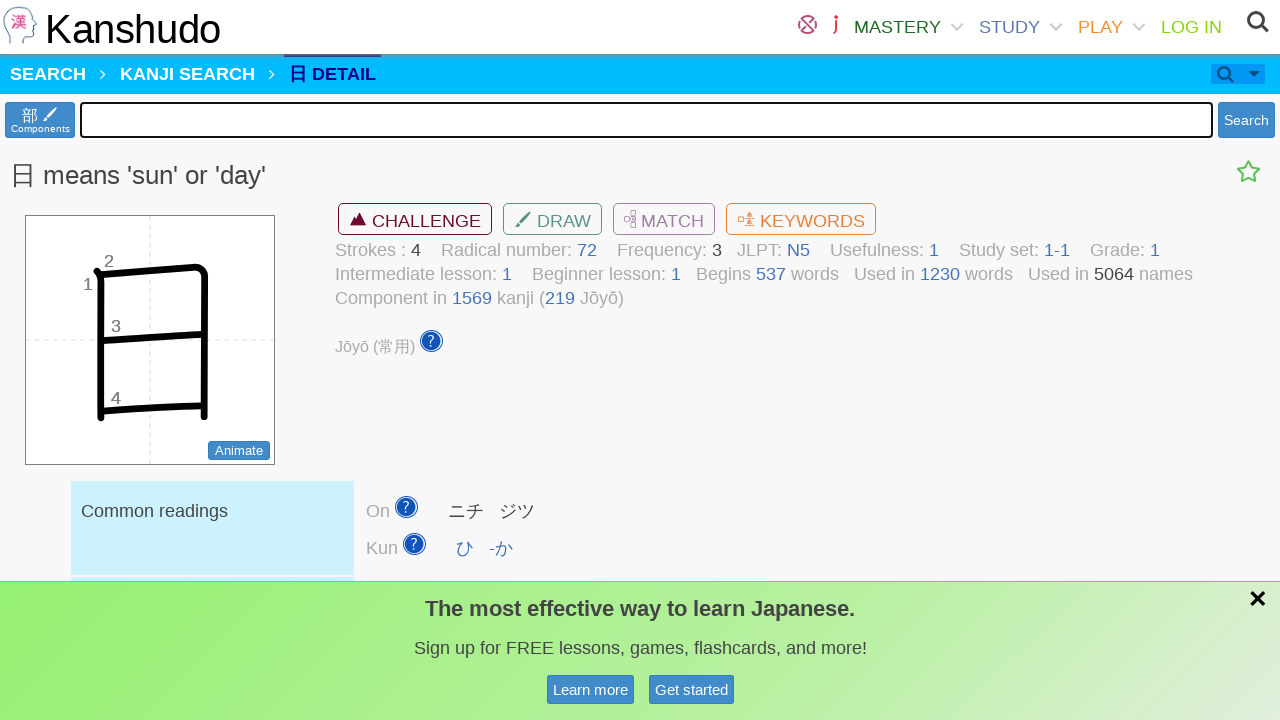

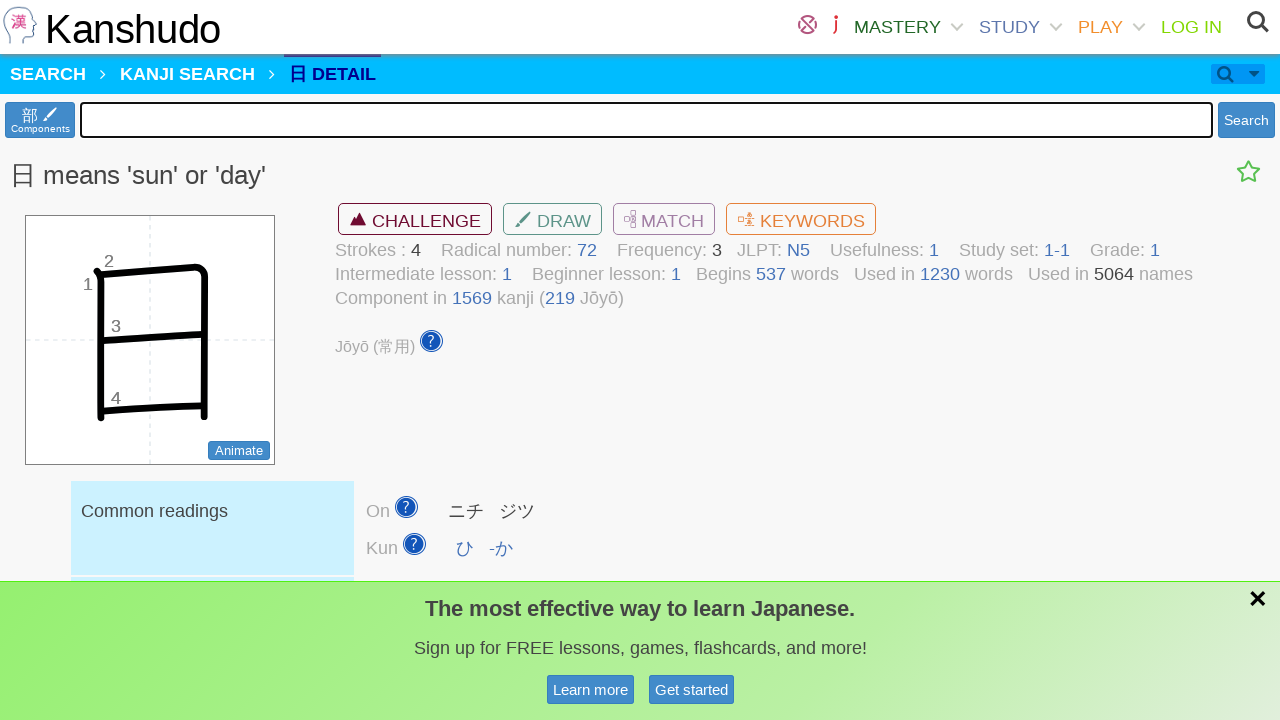